Tests clearing the complete state of all items by checking then unchecking the toggle all checkbox

Starting URL: https://demo.playwright.dev/todomvc

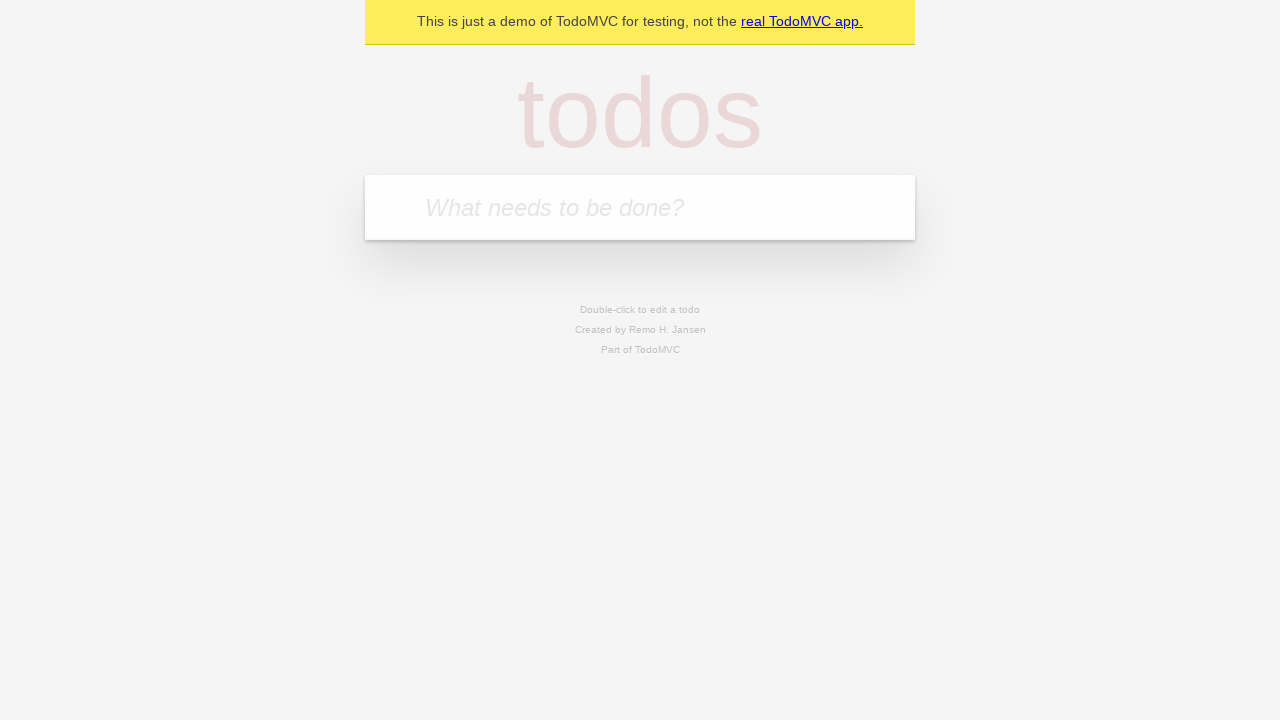

Filled input field with 'buy some cheese' on internal:attr=[placeholder="What needs to be done?"i]
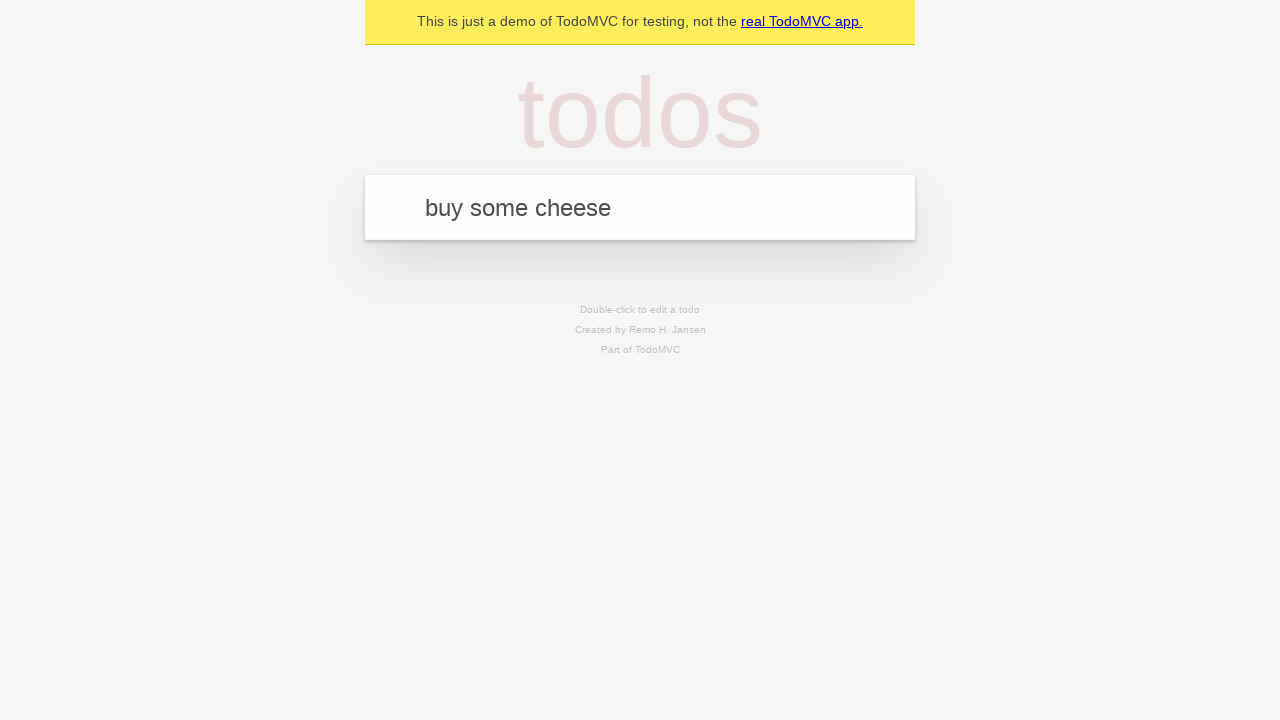

Pressed Enter to add first todo item on internal:attr=[placeholder="What needs to be done?"i]
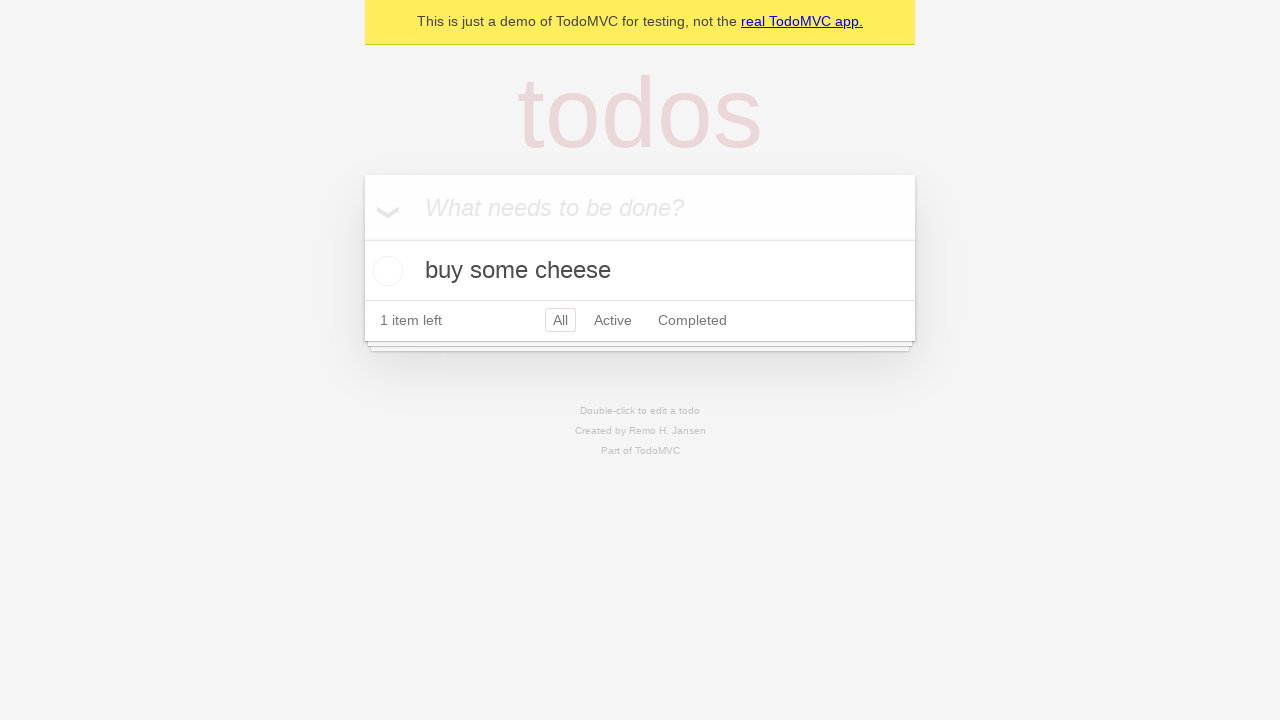

Filled input field with 'feed the cat' on internal:attr=[placeholder="What needs to be done?"i]
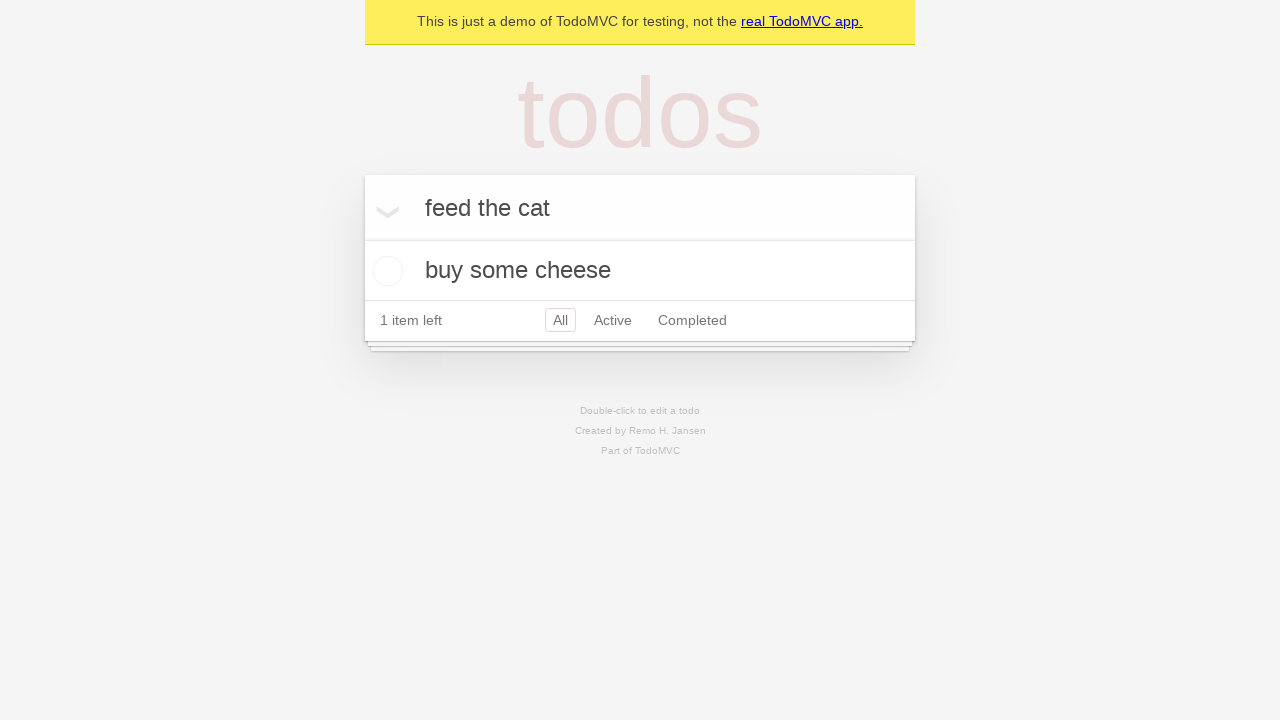

Pressed Enter to add second todo item on internal:attr=[placeholder="What needs to be done?"i]
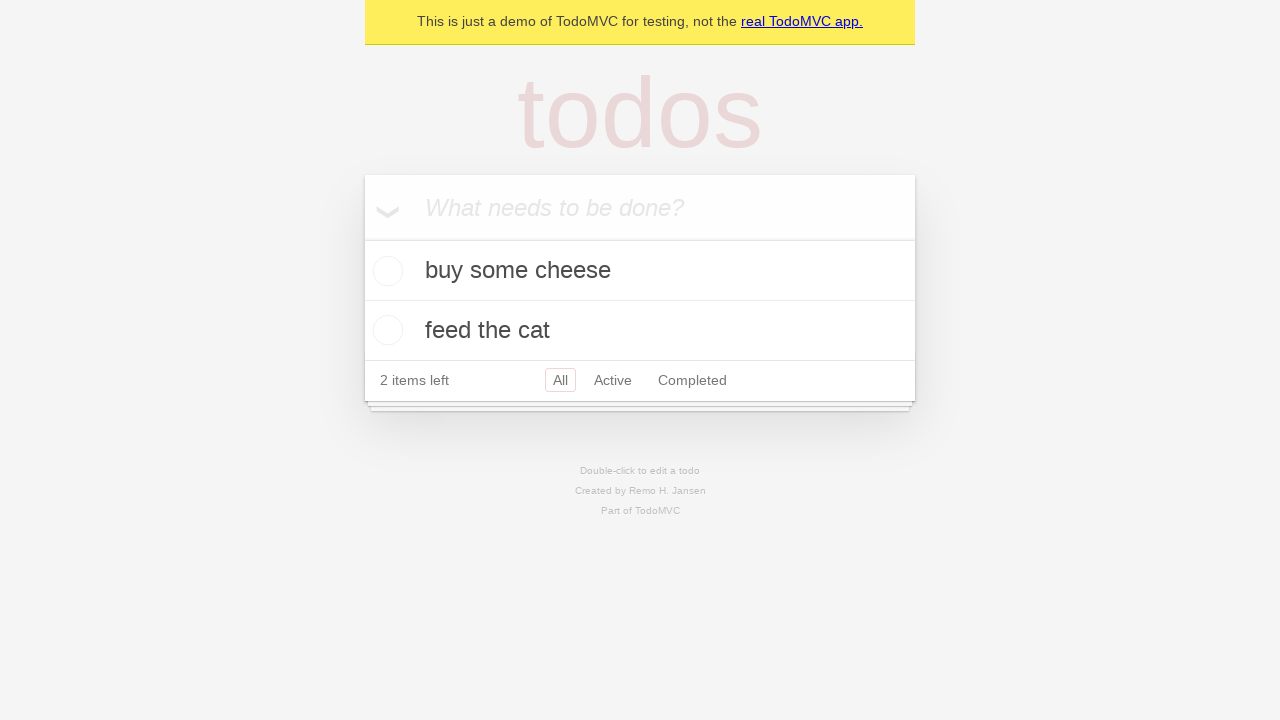

Filled input field with 'book a doctors appointment' on internal:attr=[placeholder="What needs to be done?"i]
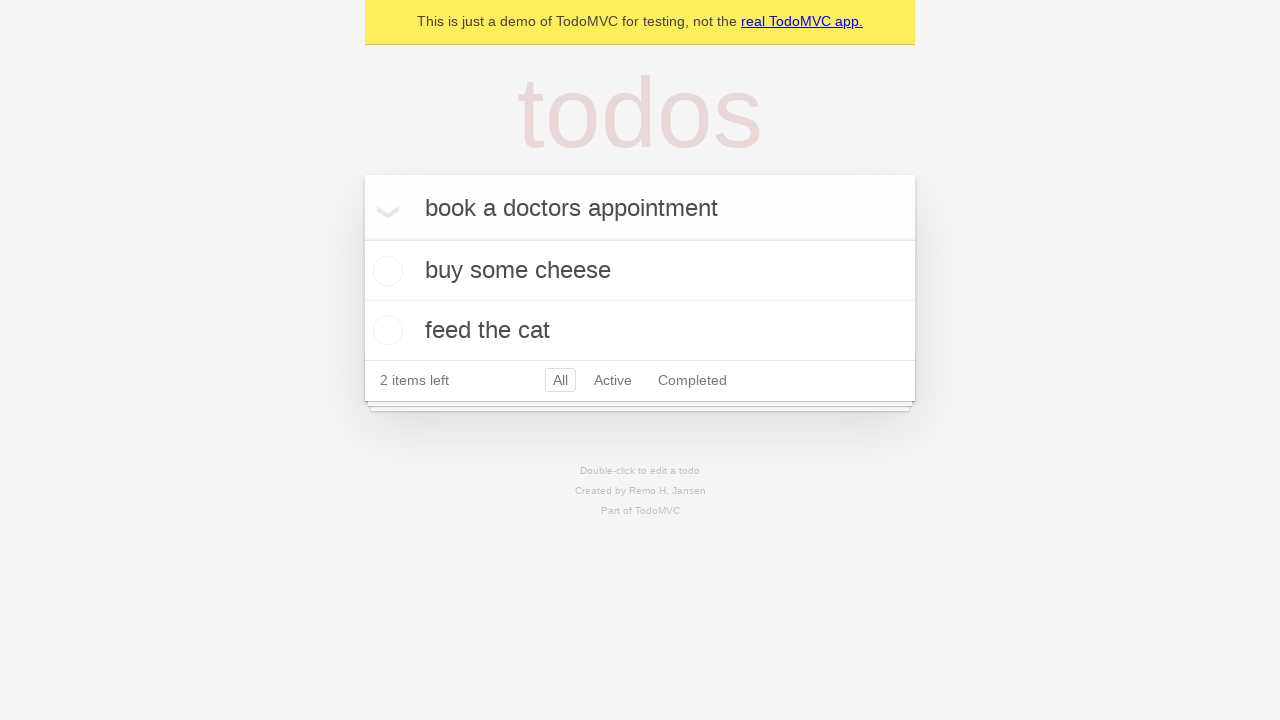

Pressed Enter to add third todo item on internal:attr=[placeholder="What needs to be done?"i]
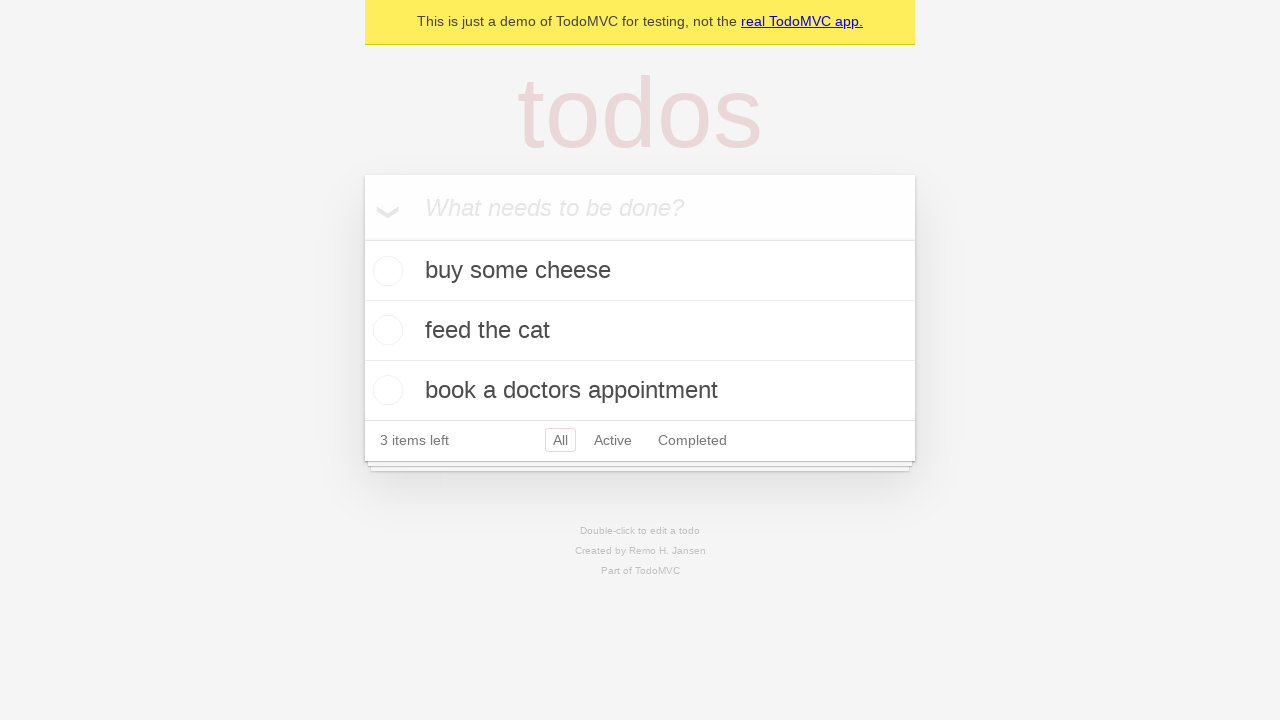

Checked 'Mark all as complete' toggle to mark all items as complete at (362, 238) on internal:label="Mark all as complete"i
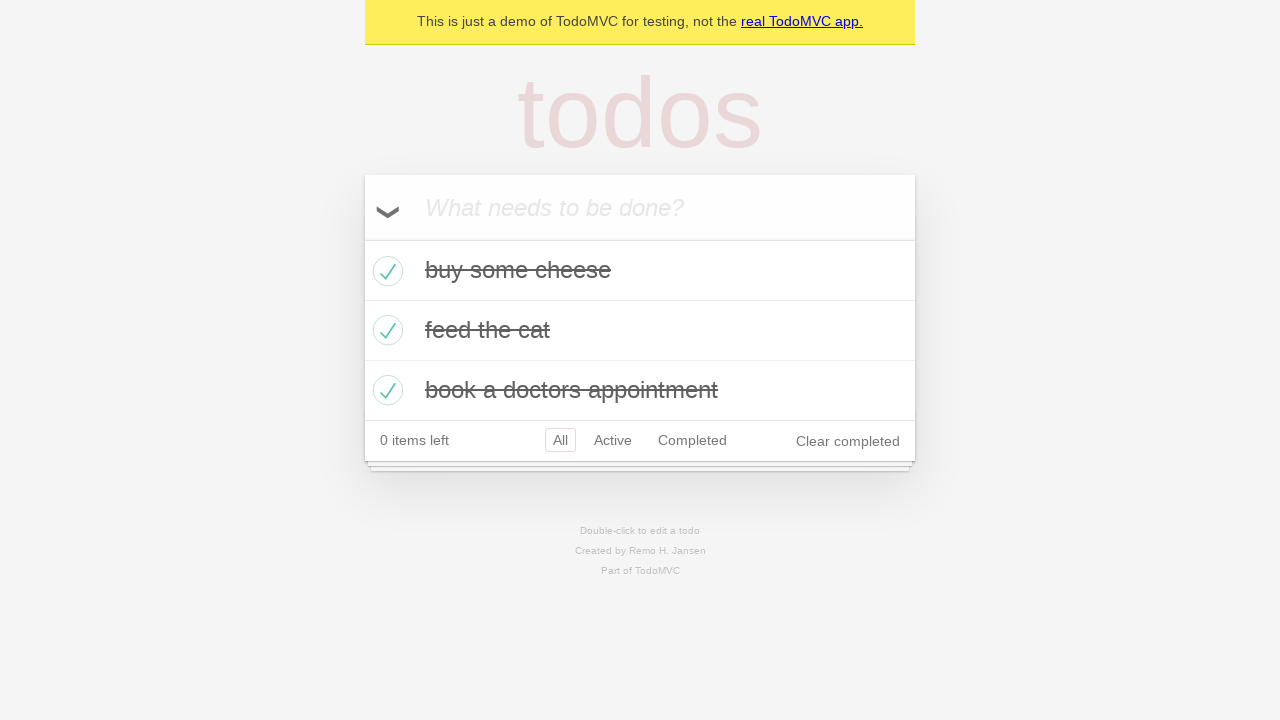

Unchecked 'Mark all as complete' toggle to clear complete state of all items at (362, 238) on internal:label="Mark all as complete"i
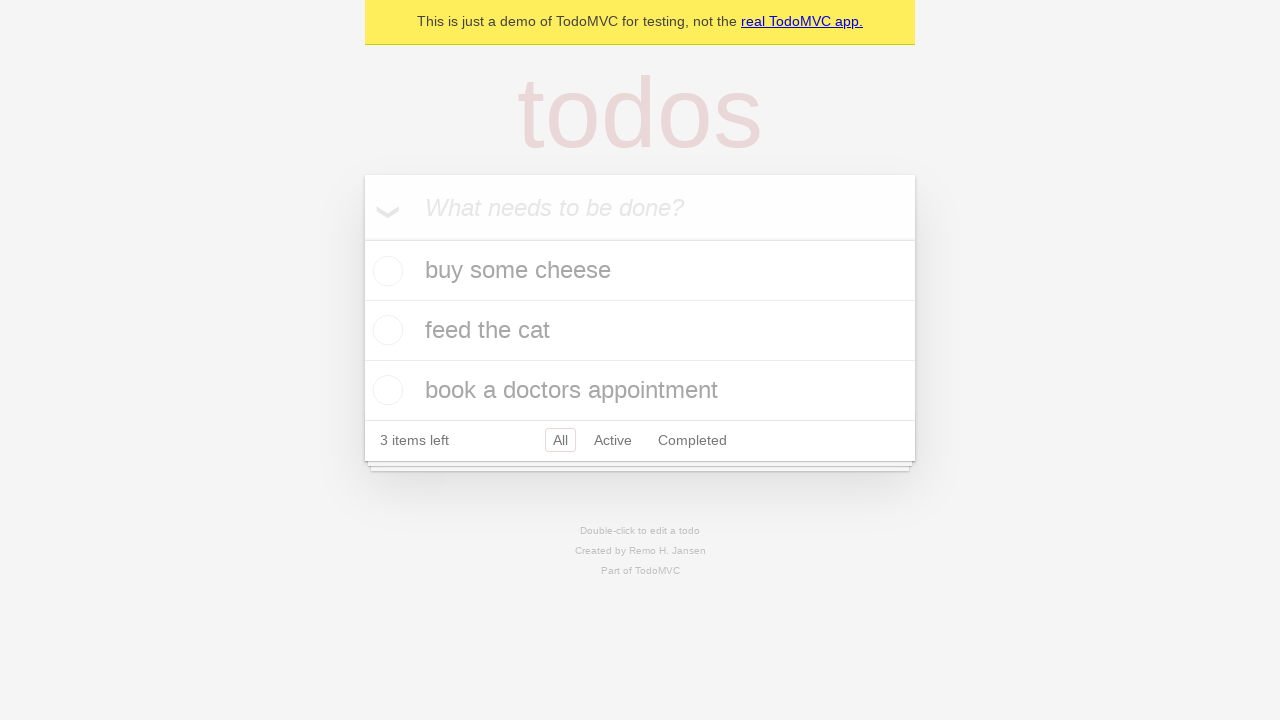

Waited for todo items to be present after clearing complete state
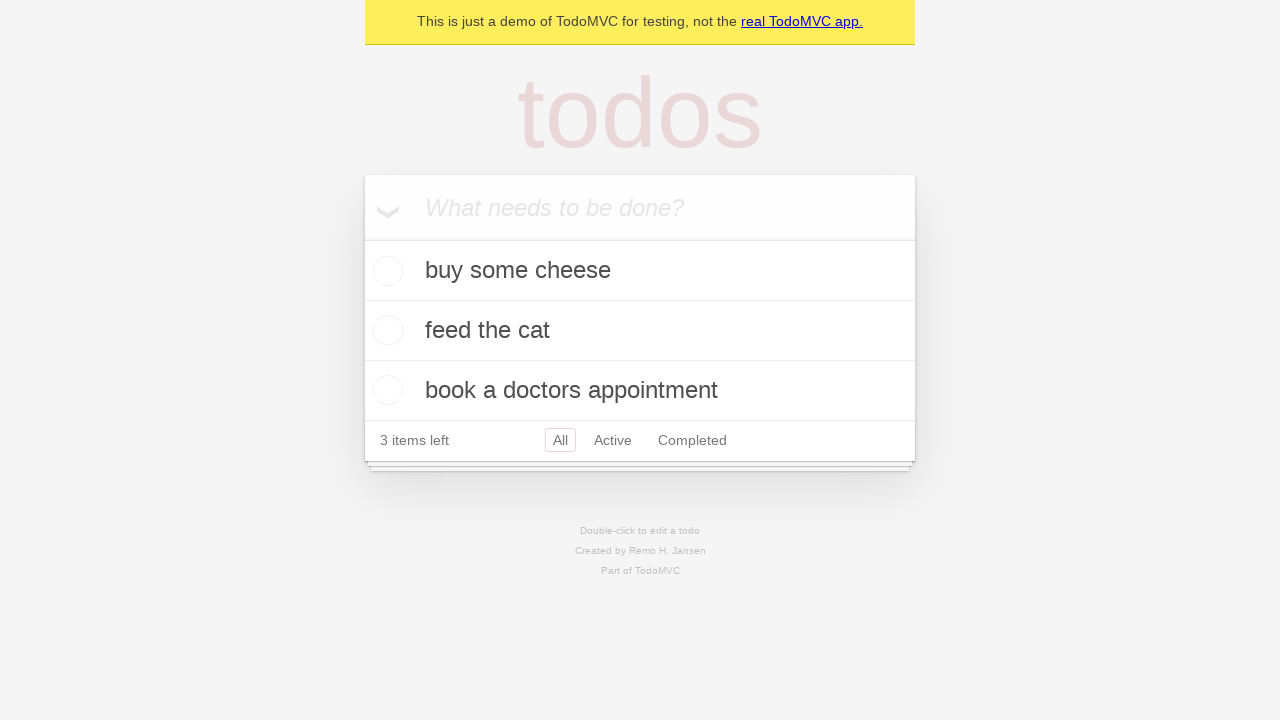

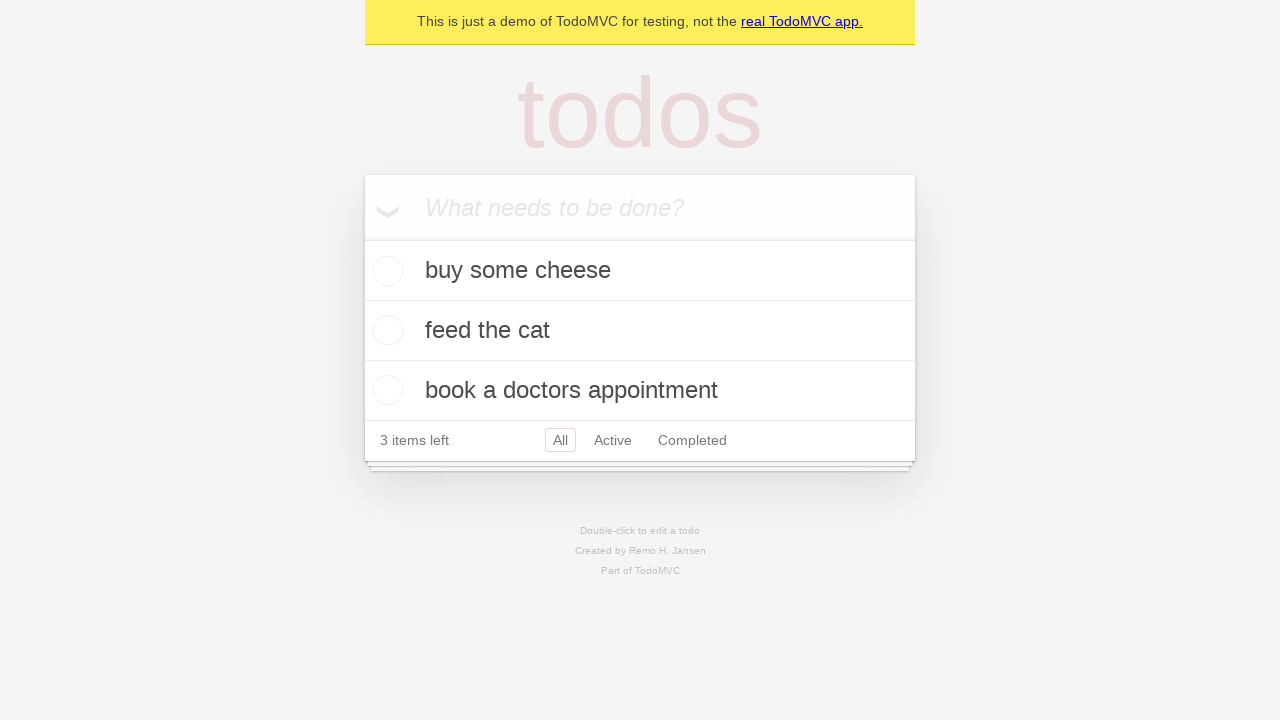